Tests form field interaction by locating an element and entering text into a username field

Starting URL: http://leaftaps.com/opentaps

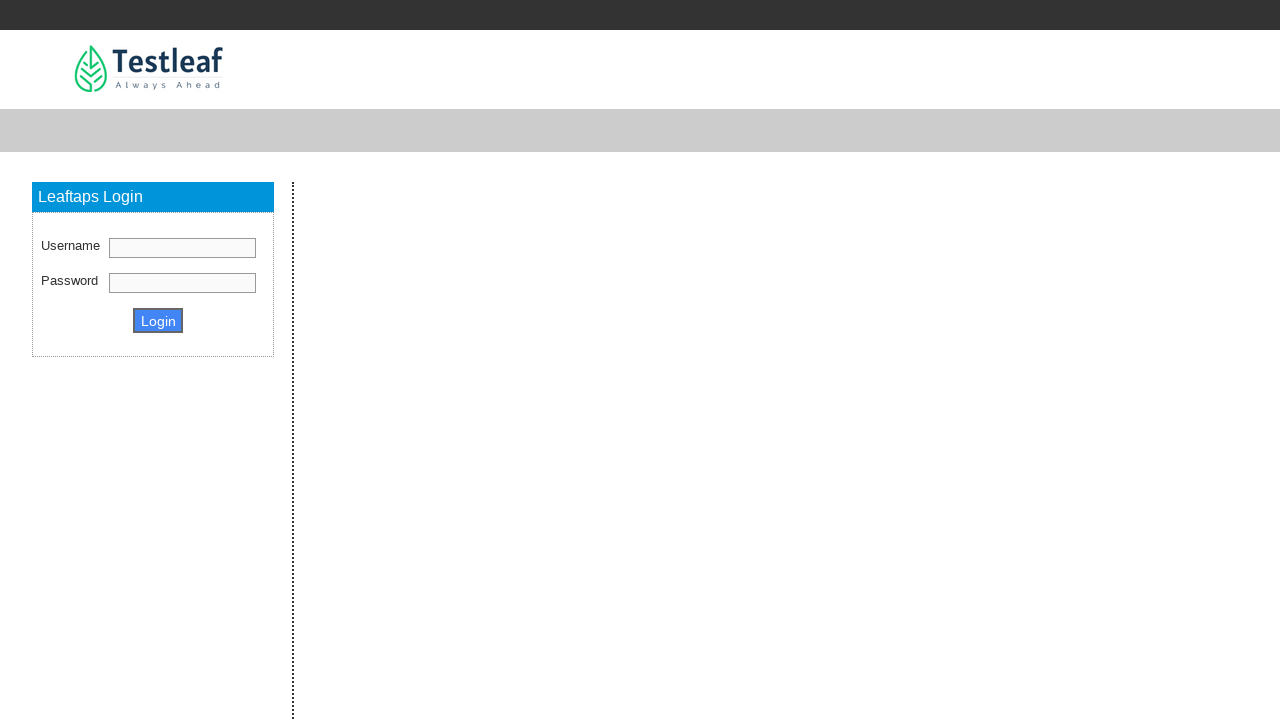

Filled username field with 'DemoSalesManager' on #username
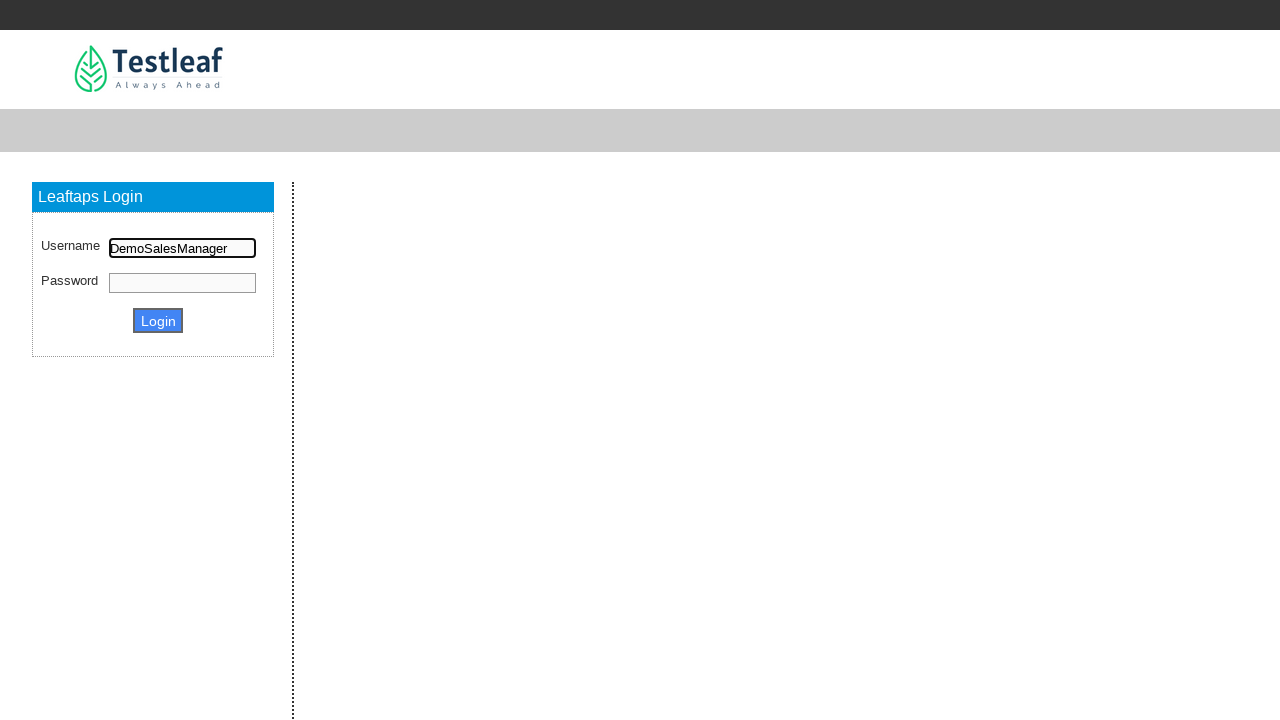

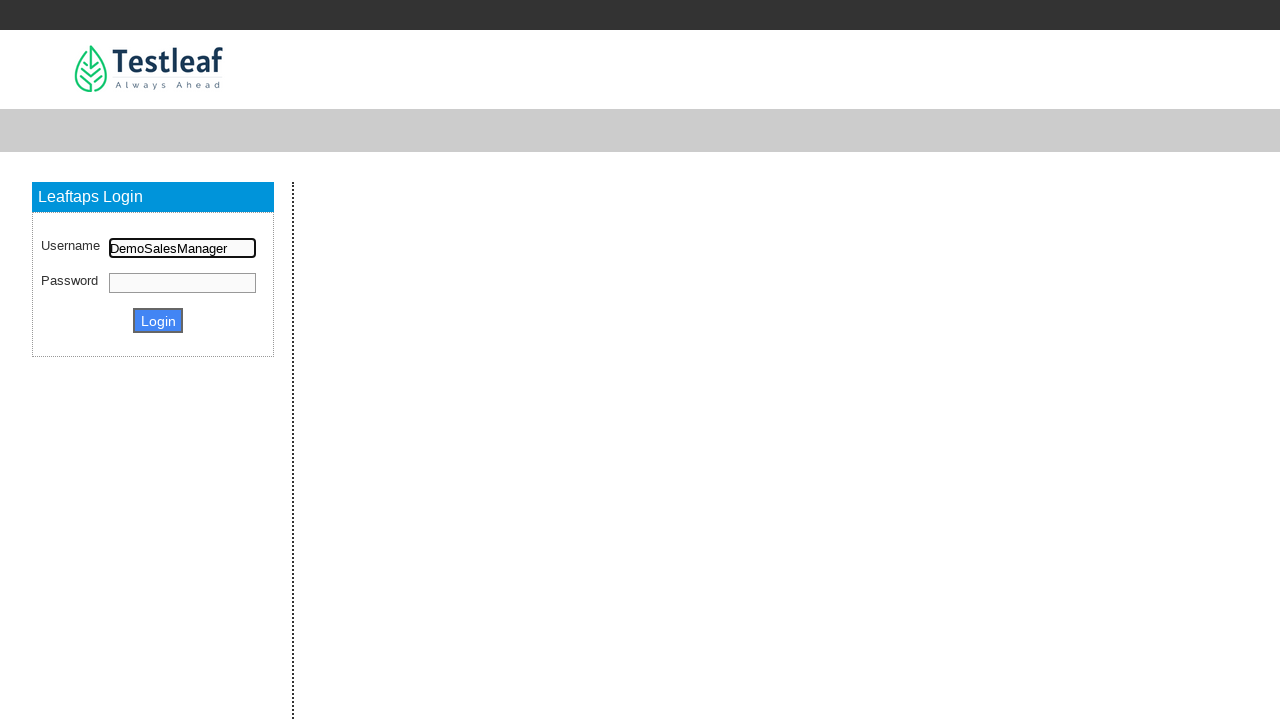